Tests file download functionality by navigating to a download page and clicking on a file link to initiate a download

Starting URL: http://the-internet.herokuapp.com/download

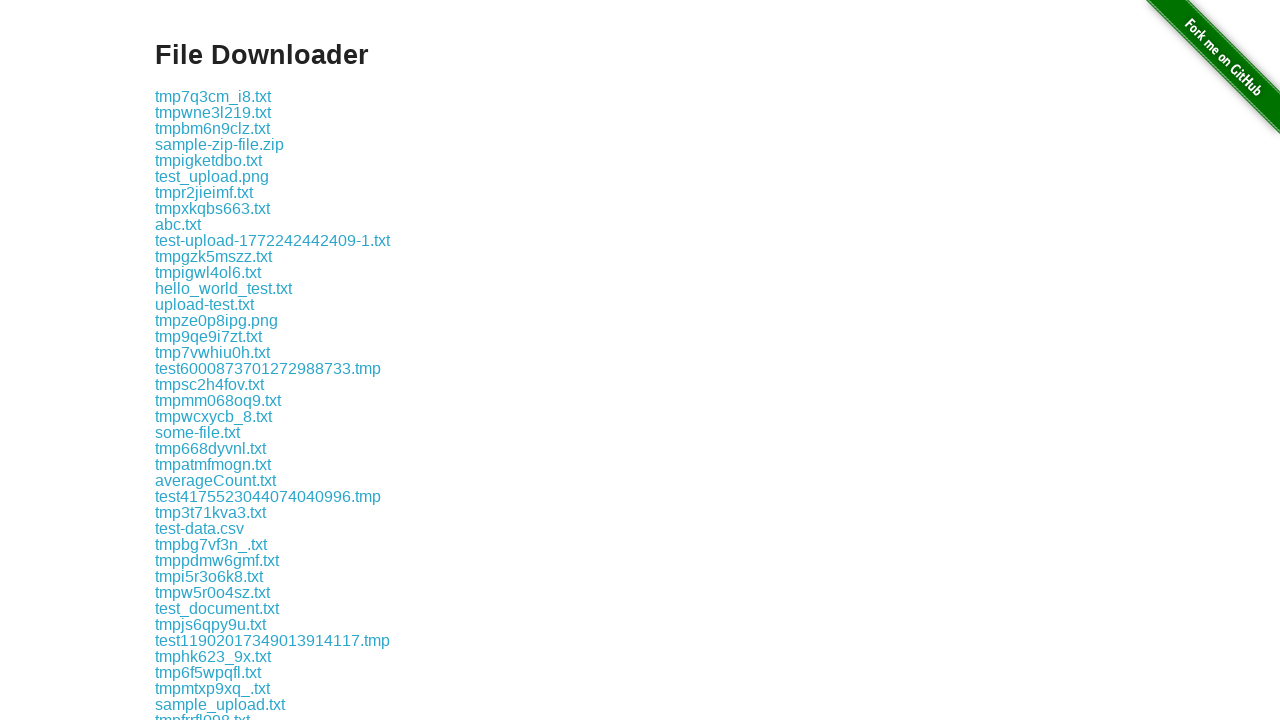

Waited for download page to load - file link selector found
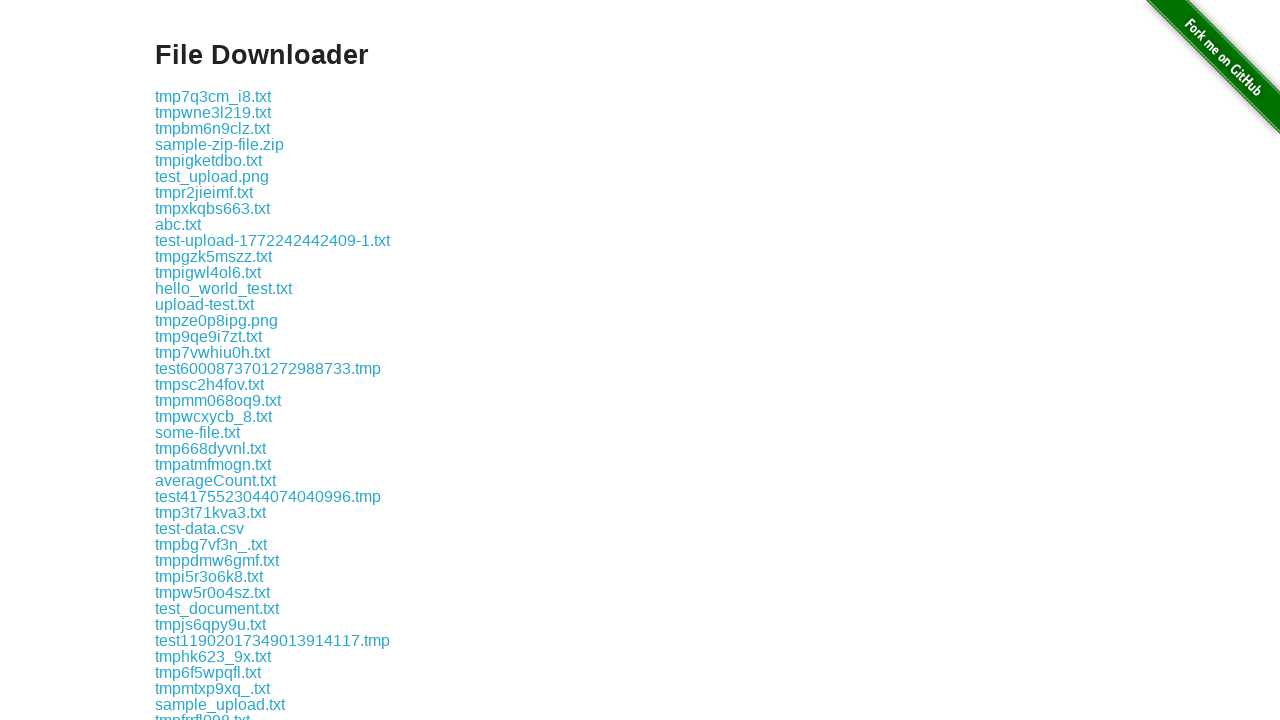

Clicked on 'some-file.txt' file link to initiate download at (198, 432) on //*[contains(text(), 'some-file.txt')]
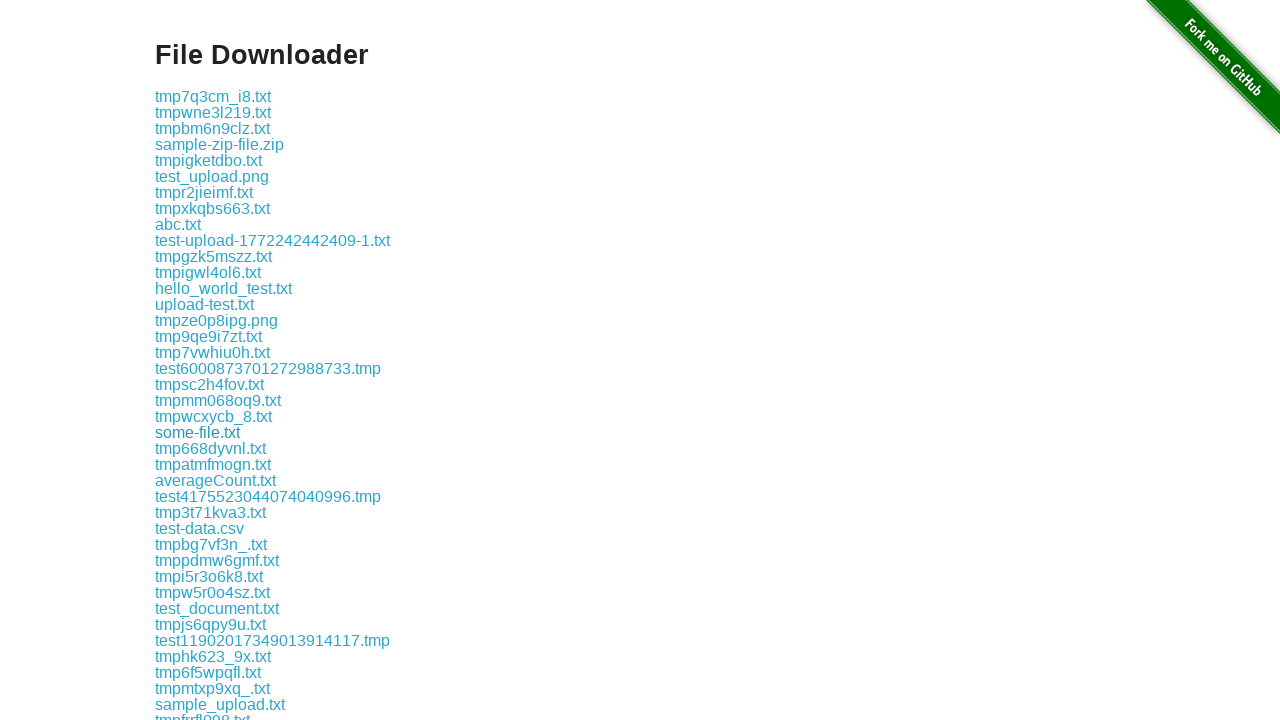

Clicked on alternative download link at (213, 96) on a[href*='download']
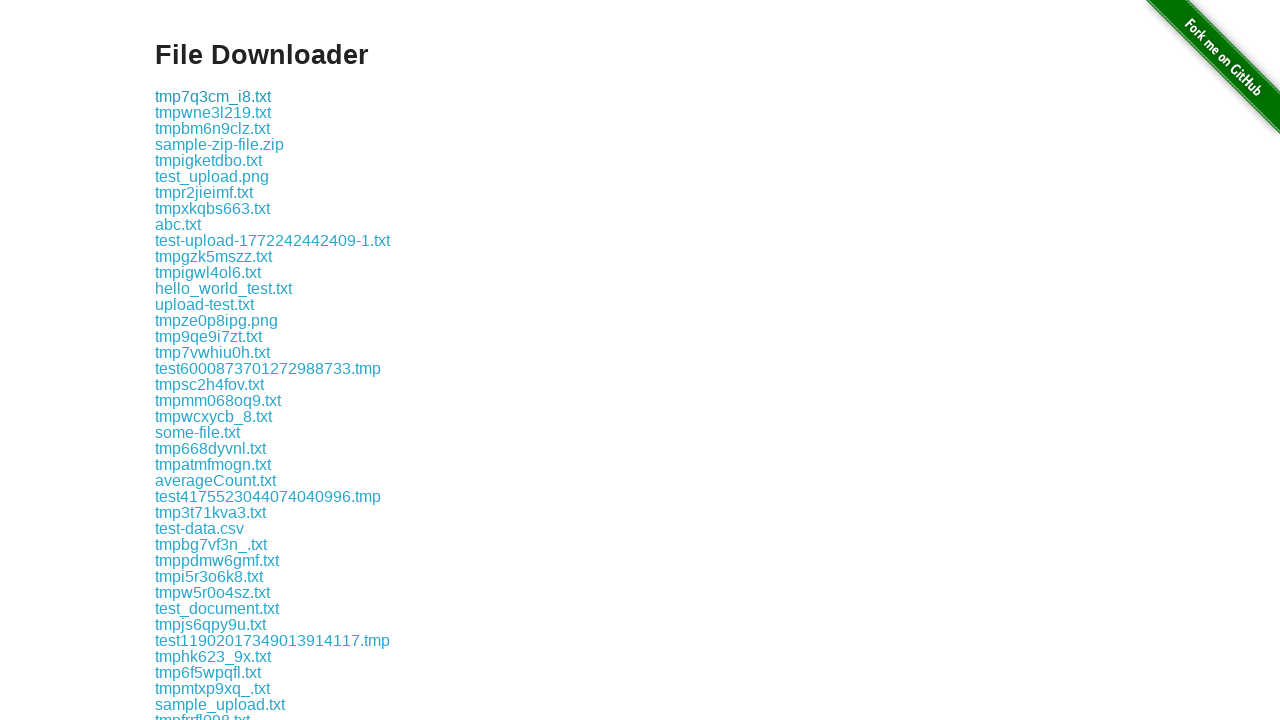

Download completed and file object obtained
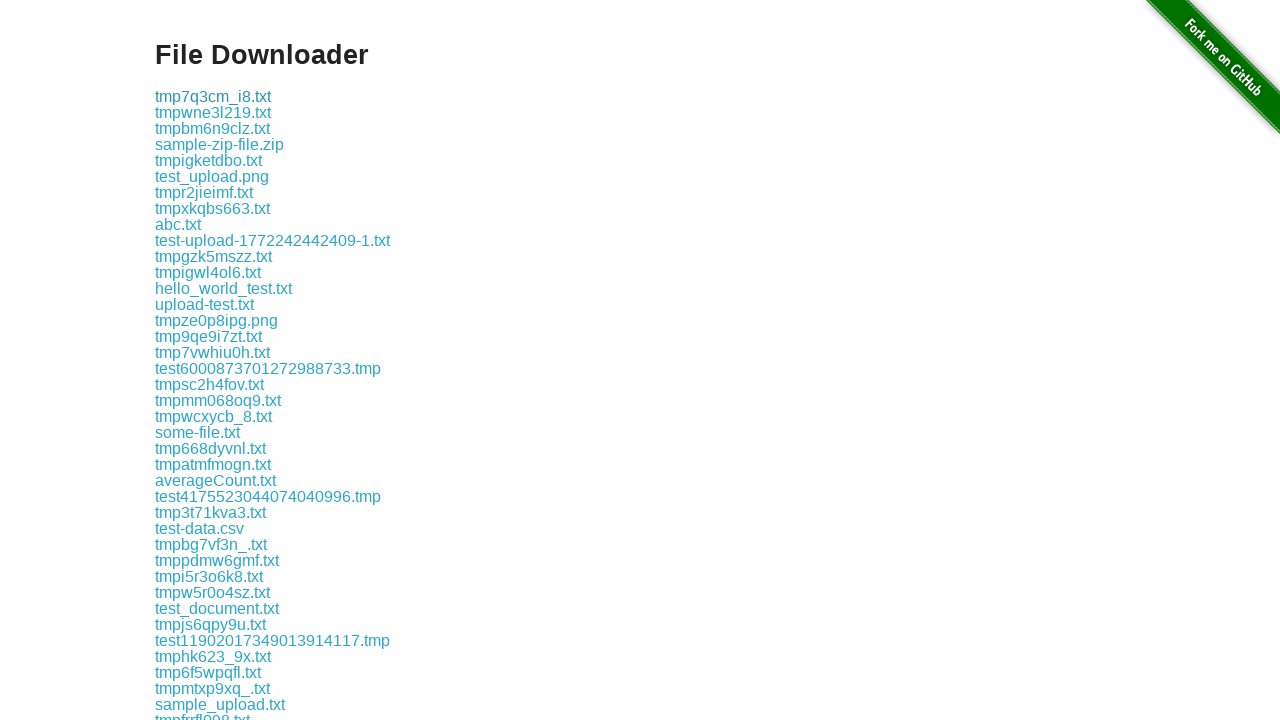

Verified download - suggested filename: some-file.txt
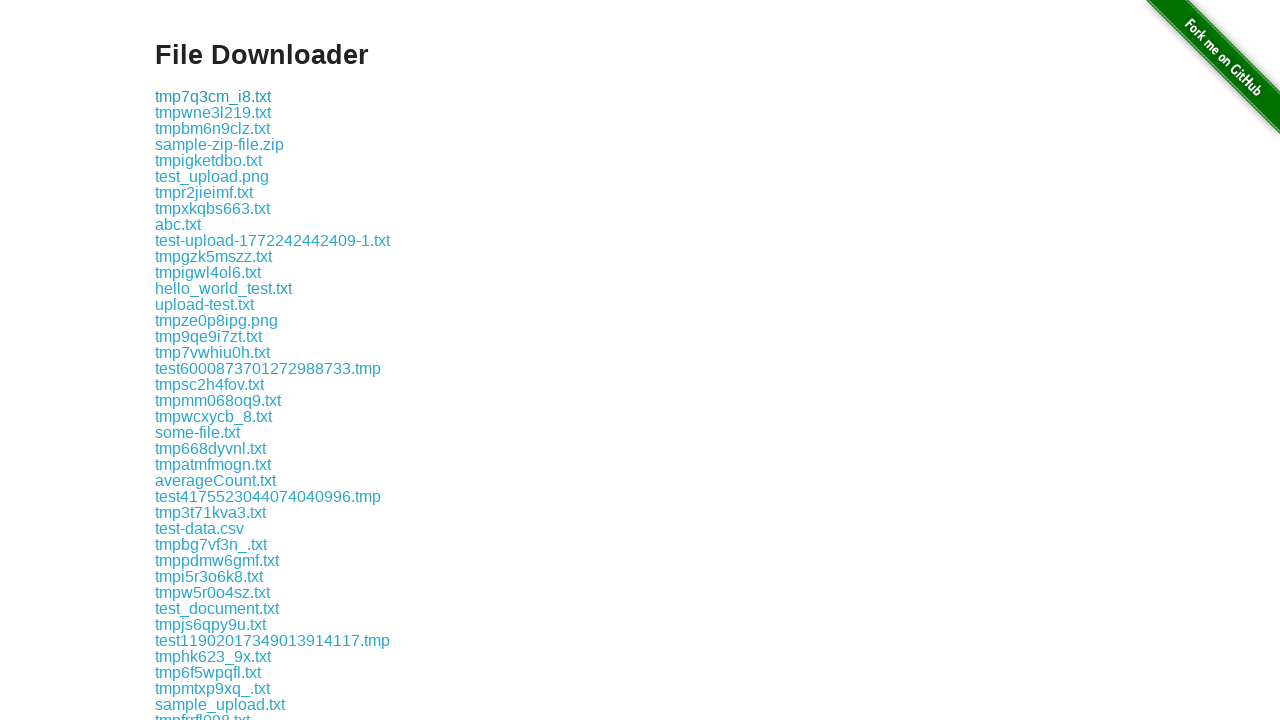

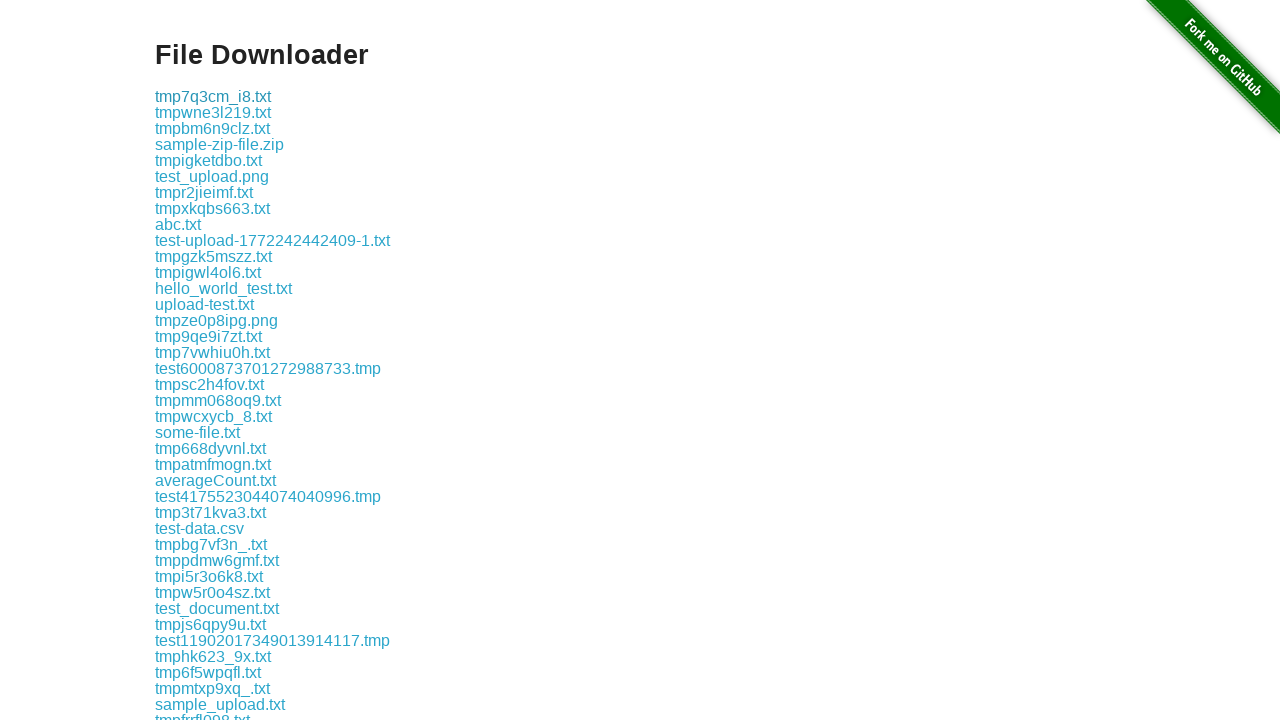